Tests that entered text is trimmed when editing a todo item

Starting URL: https://demo.playwright.dev/todomvc

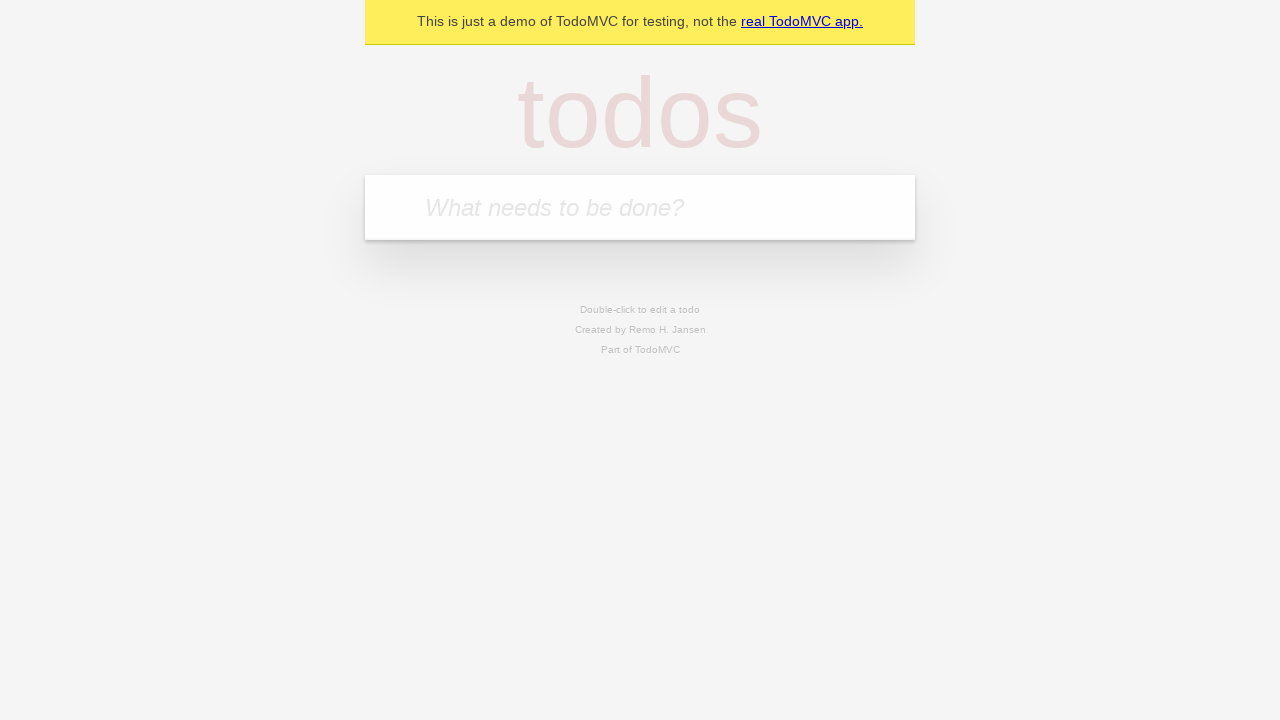

Filled todo input with 'buy some cheese' on internal:attr=[placeholder="What needs to be done?"i]
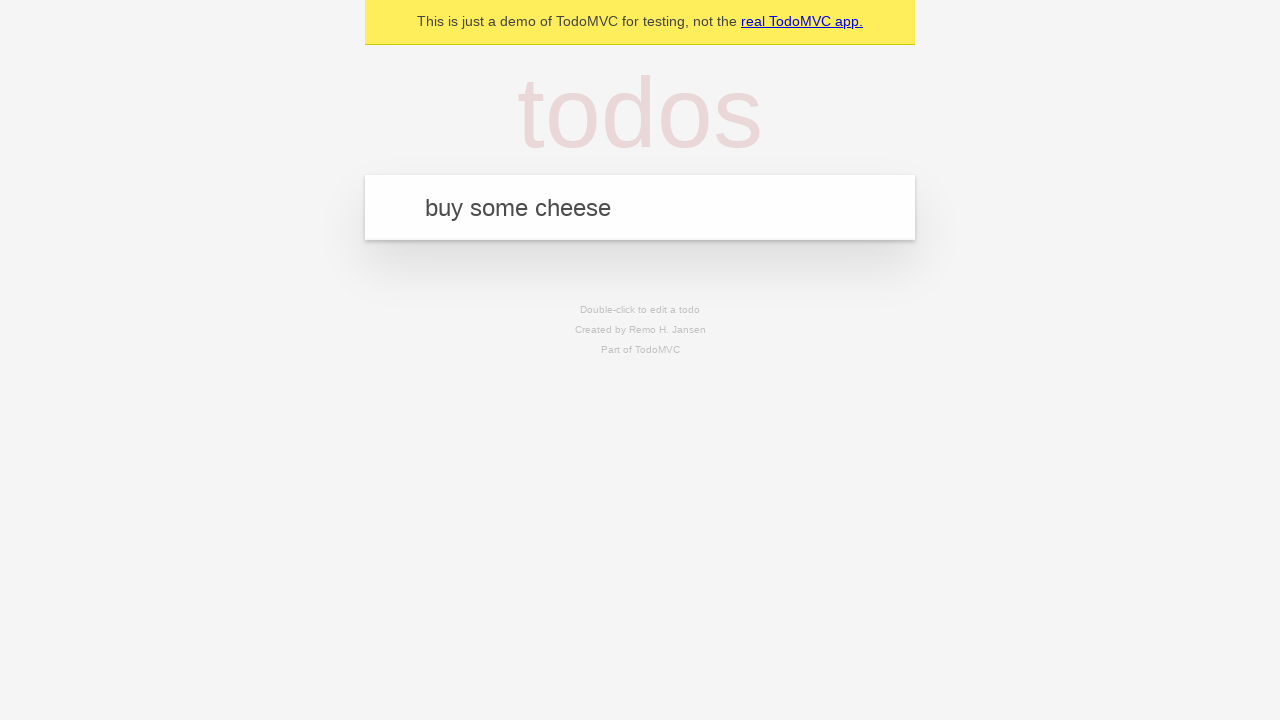

Pressed Enter to create first todo on internal:attr=[placeholder="What needs to be done?"i]
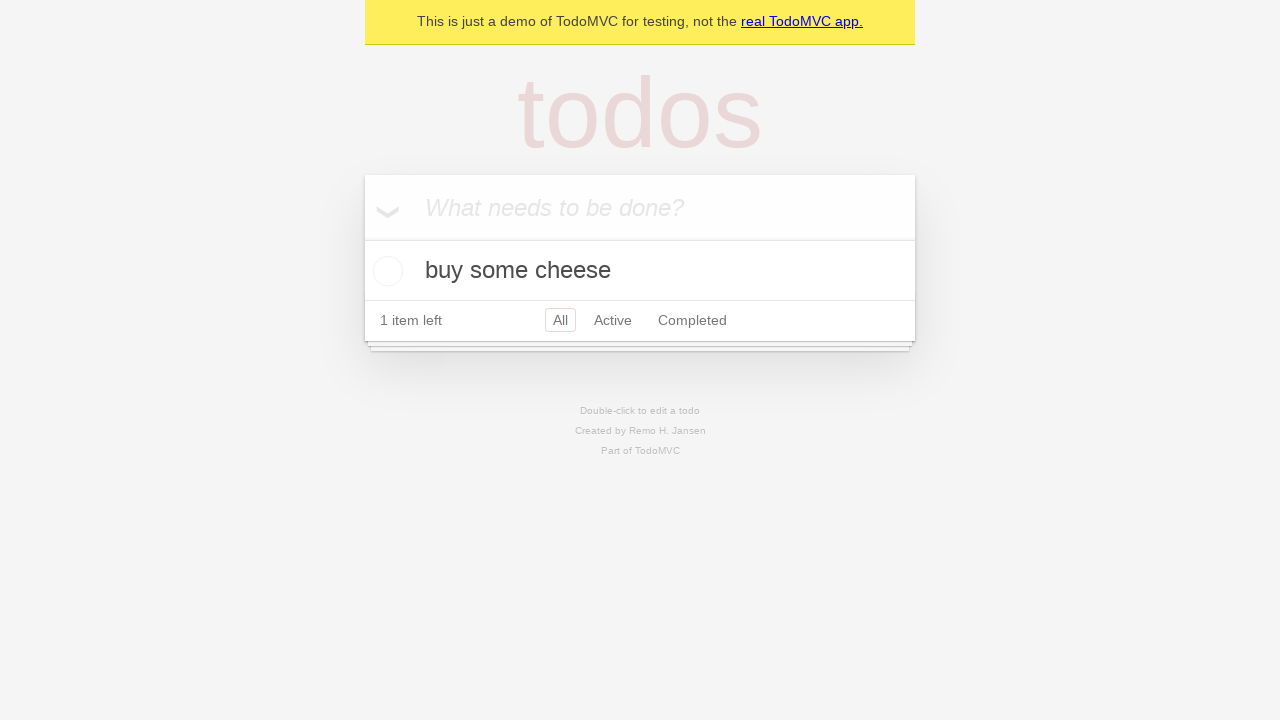

Filled todo input with 'feed the cat' on internal:attr=[placeholder="What needs to be done?"i]
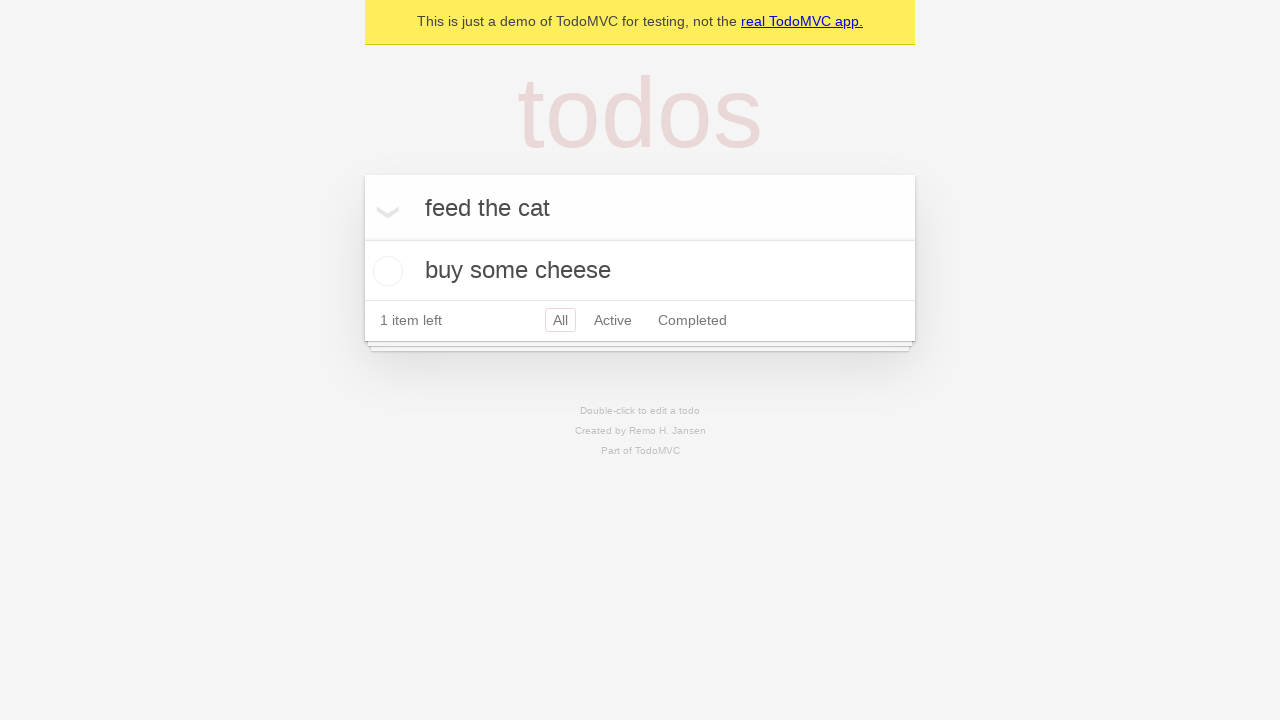

Pressed Enter to create second todo on internal:attr=[placeholder="What needs to be done?"i]
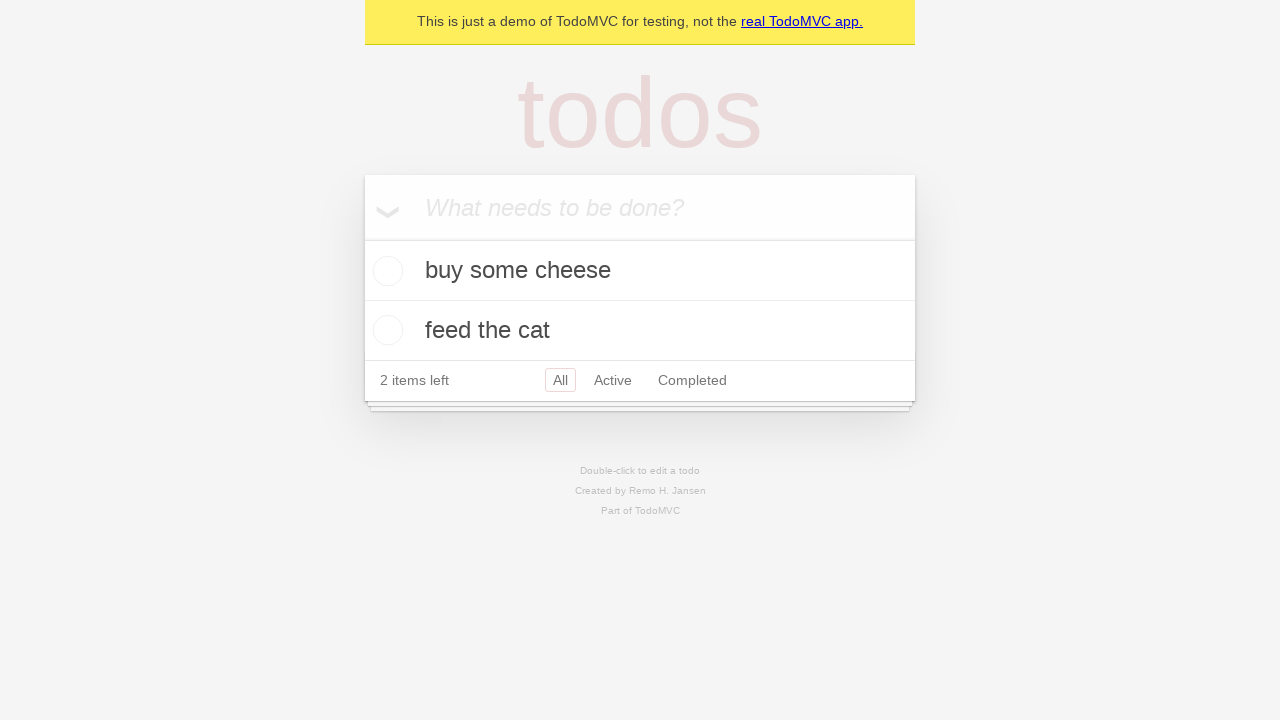

Filled todo input with 'book a doctors appointment' on internal:attr=[placeholder="What needs to be done?"i]
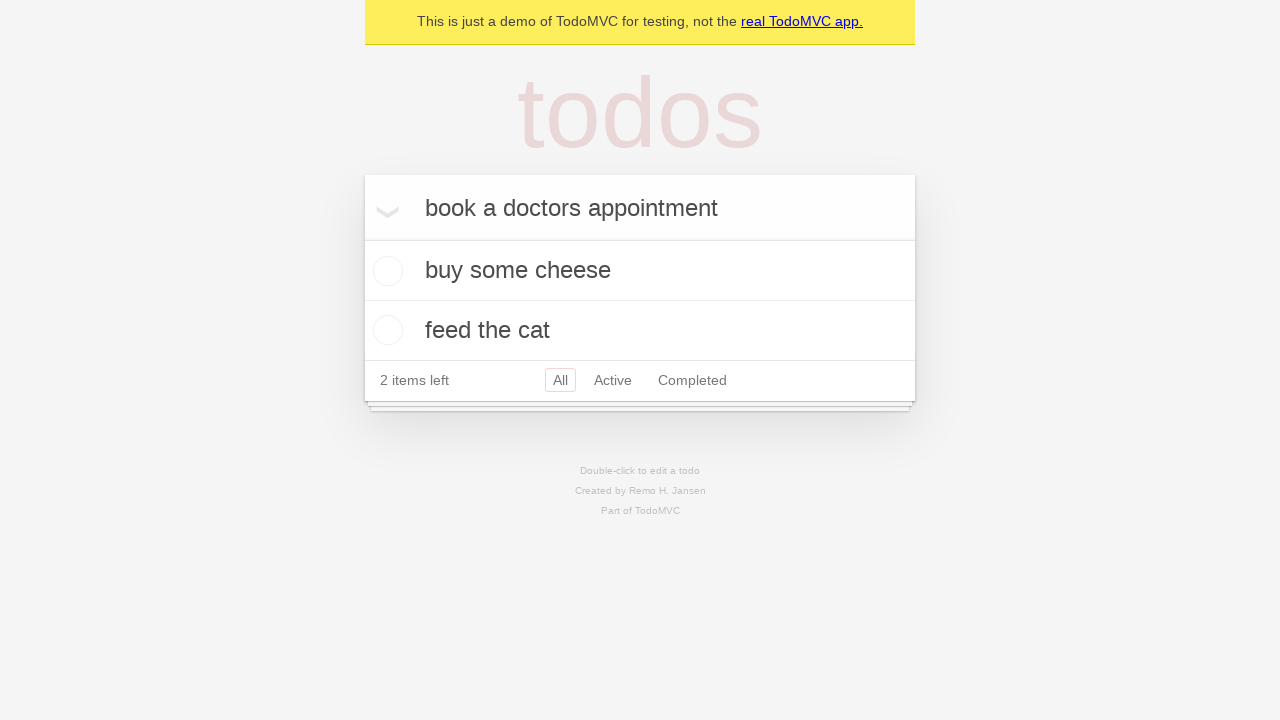

Pressed Enter to create third todo on internal:attr=[placeholder="What needs to be done?"i]
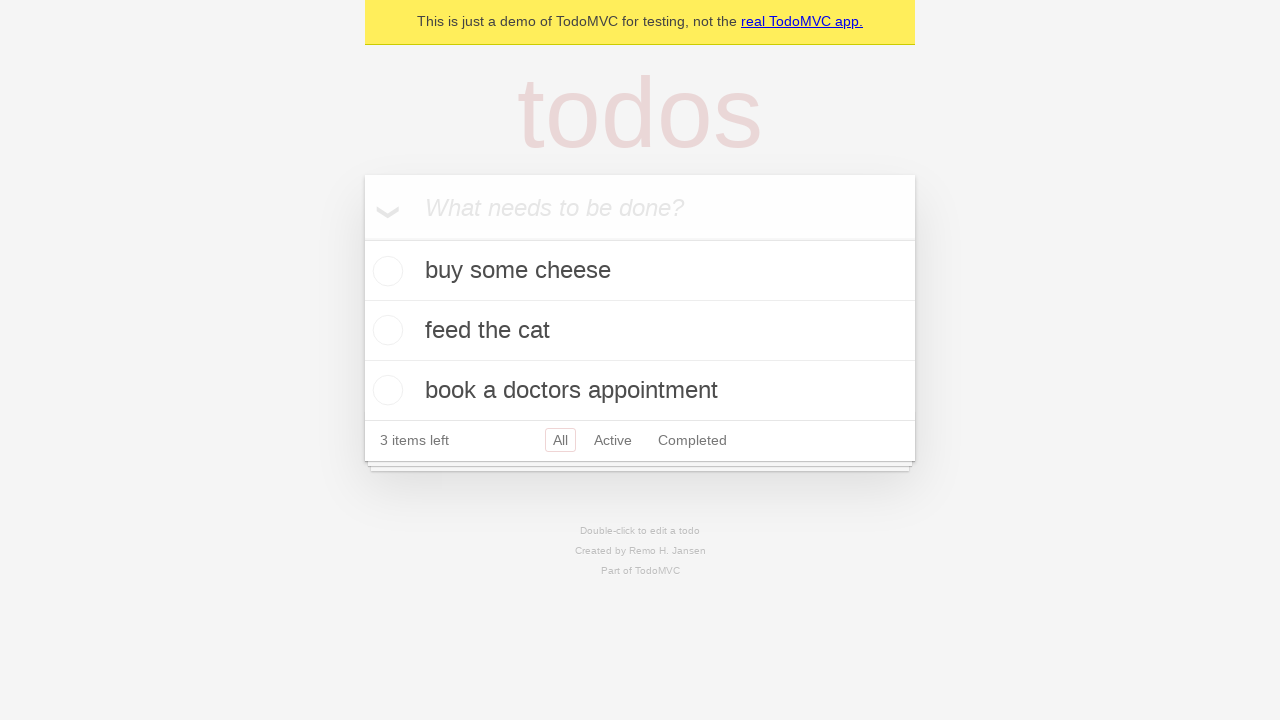

Double-clicked second todo item to enter edit mode at (640, 331) on internal:testid=[data-testid="todo-item"s] >> nth=1
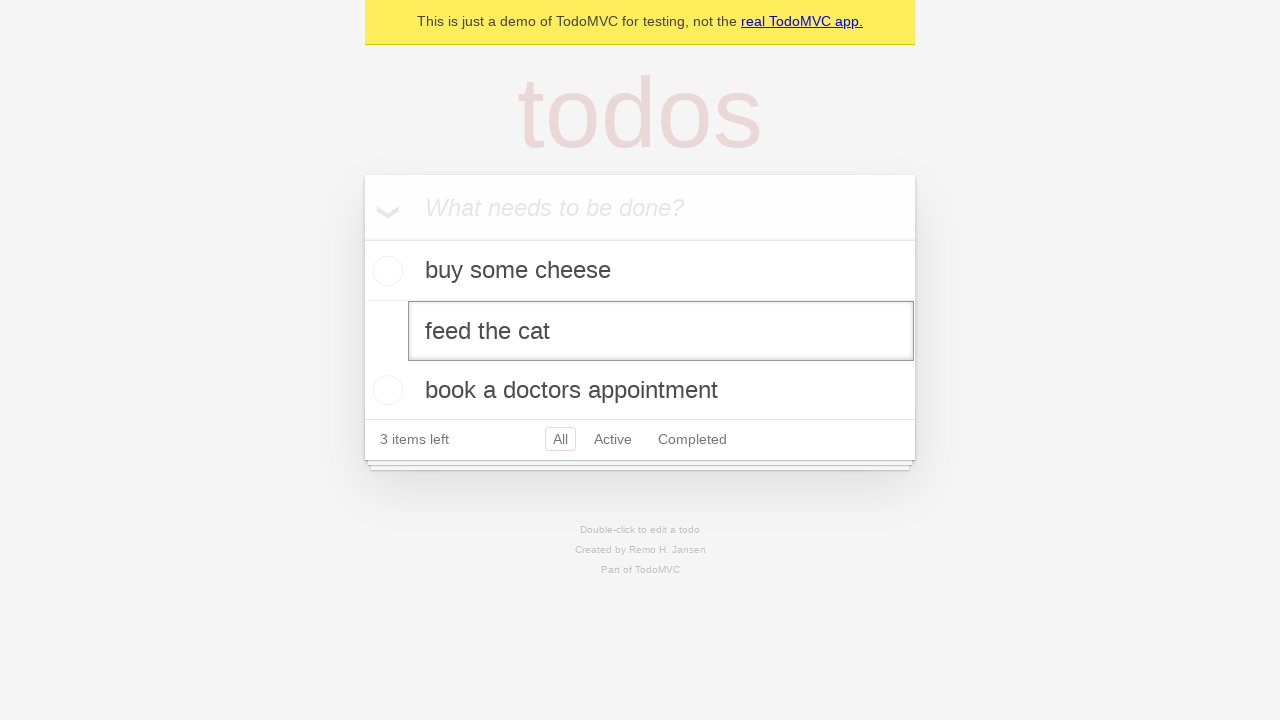

Filled edit textbox with text containing leading and trailing whitespace on internal:testid=[data-testid="todo-item"s] >> nth=1 >> internal:role=textbox[nam
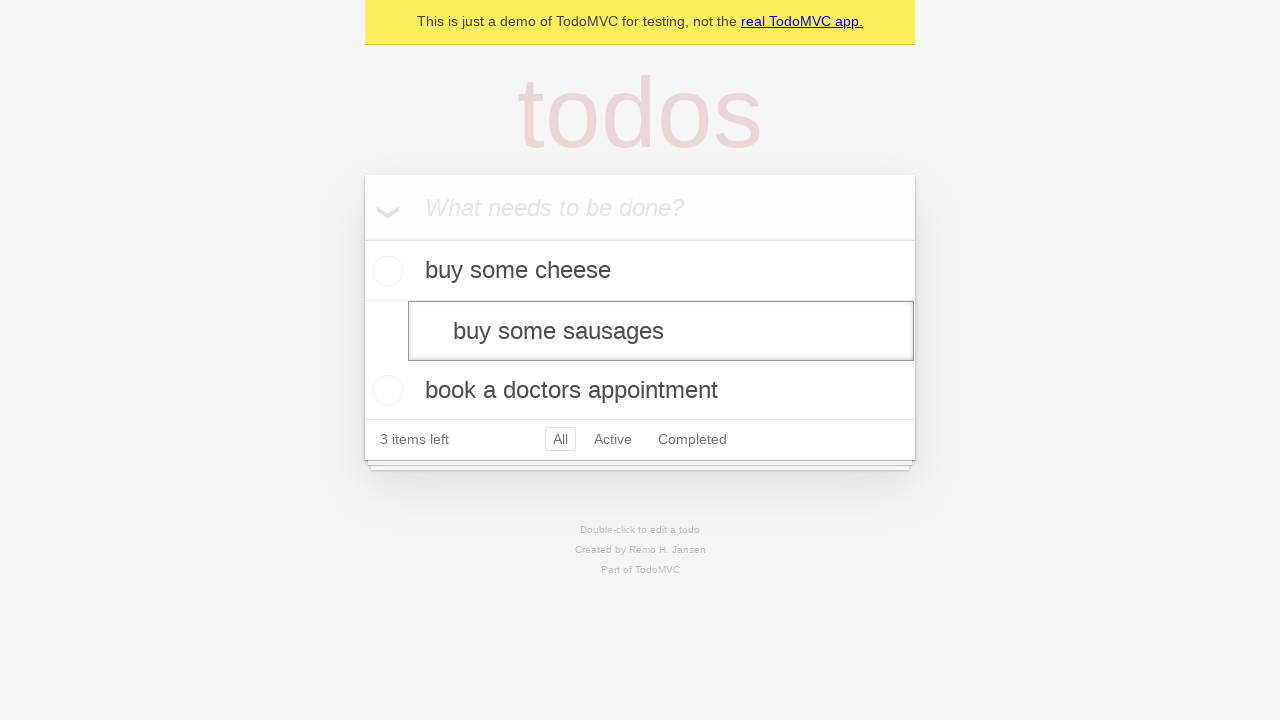

Pressed Enter to confirm edited todo, verifying text is trimmed on internal:testid=[data-testid="todo-item"s] >> nth=1 >> internal:role=textbox[nam
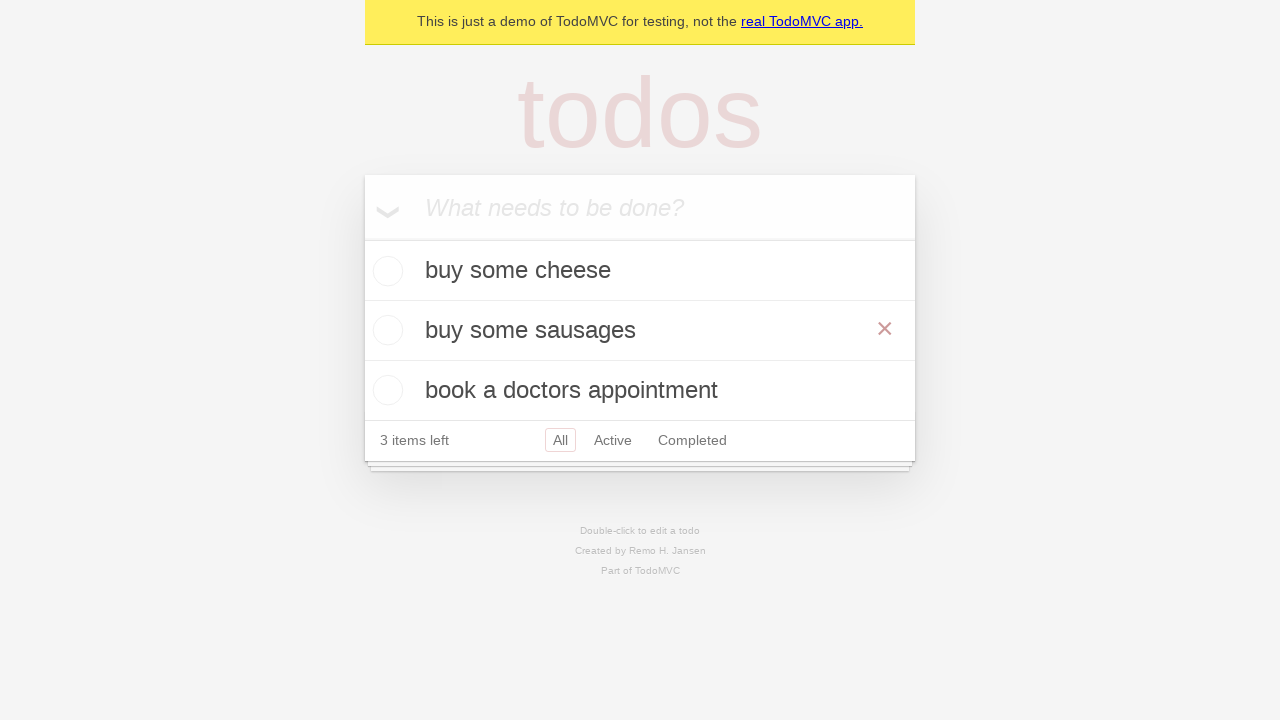

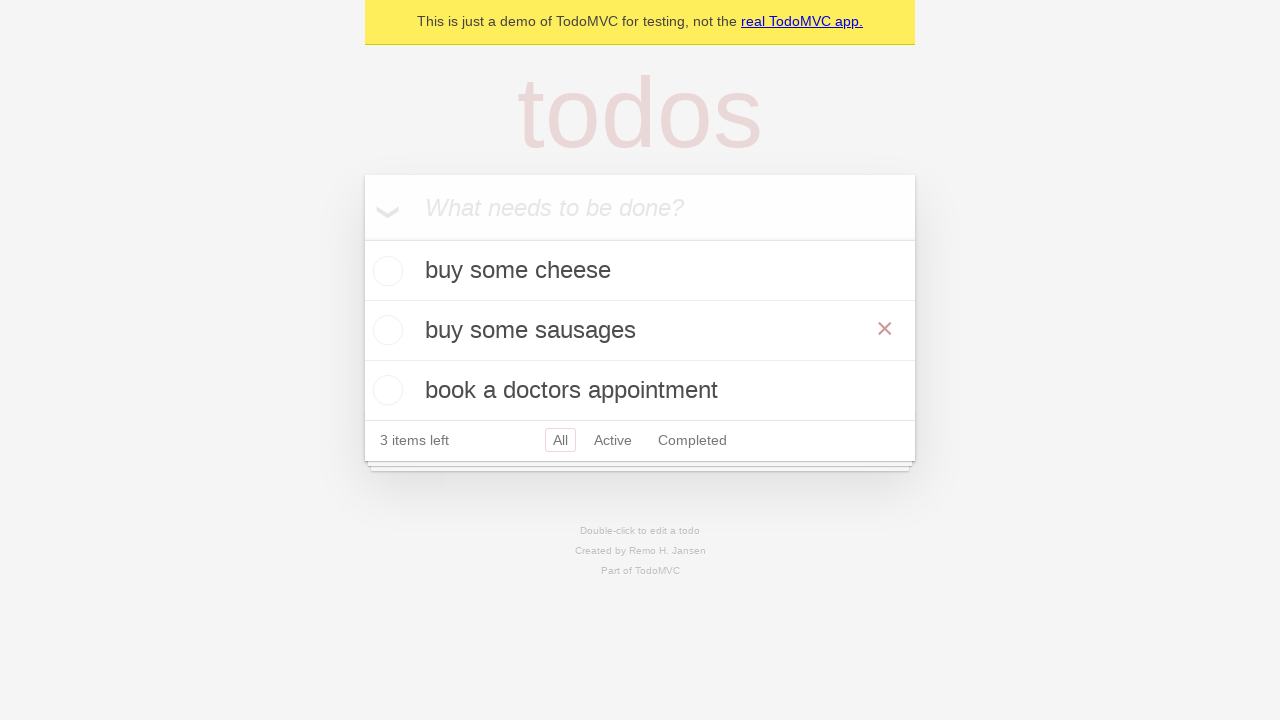